Tests a visualization application by navigating through different rendering systems (Faceted, Quantum, Holographic) and adjusting grid density settings to verify the UI responds correctly to parameter changes.

Starting URL: https://domusgpt.github.io/vib34d-unified-refactor/

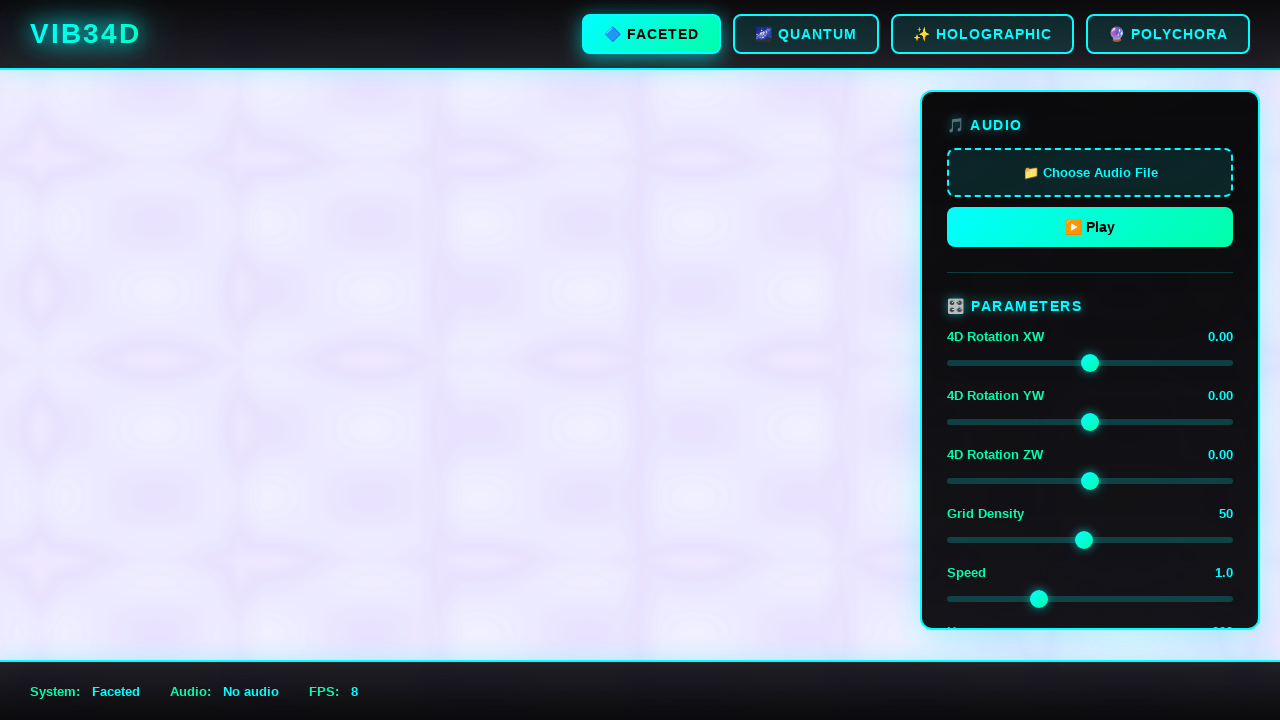

Reloaded page to ensure fresh state
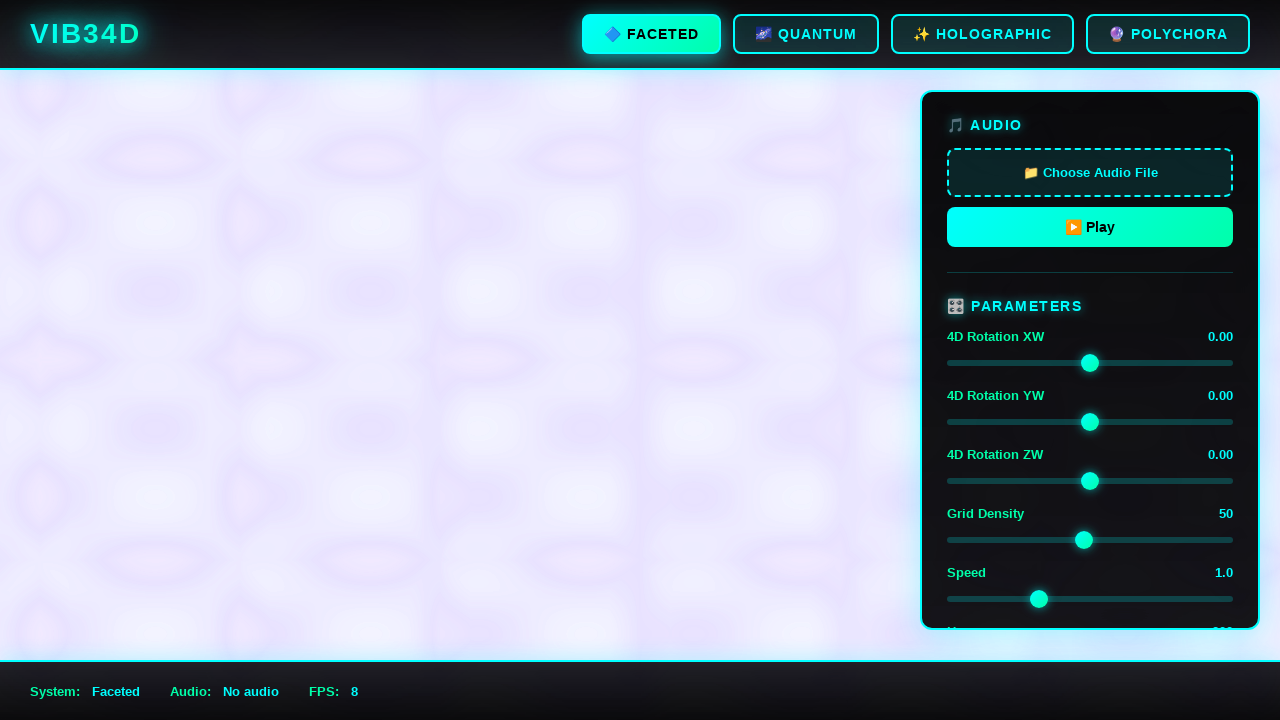

Waited 4 seconds for application initialization
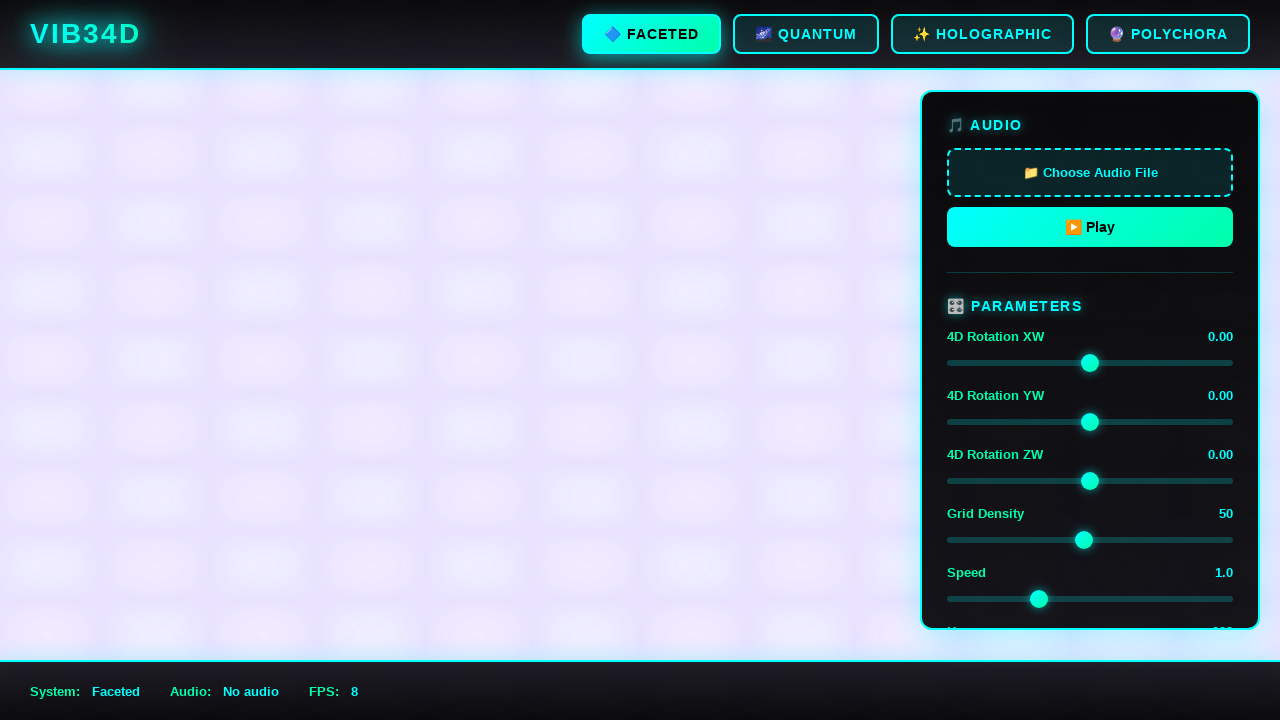

Clicked QUANTUM button to switch rendering system at (806, 34) on button:has-text("QUANTUM")
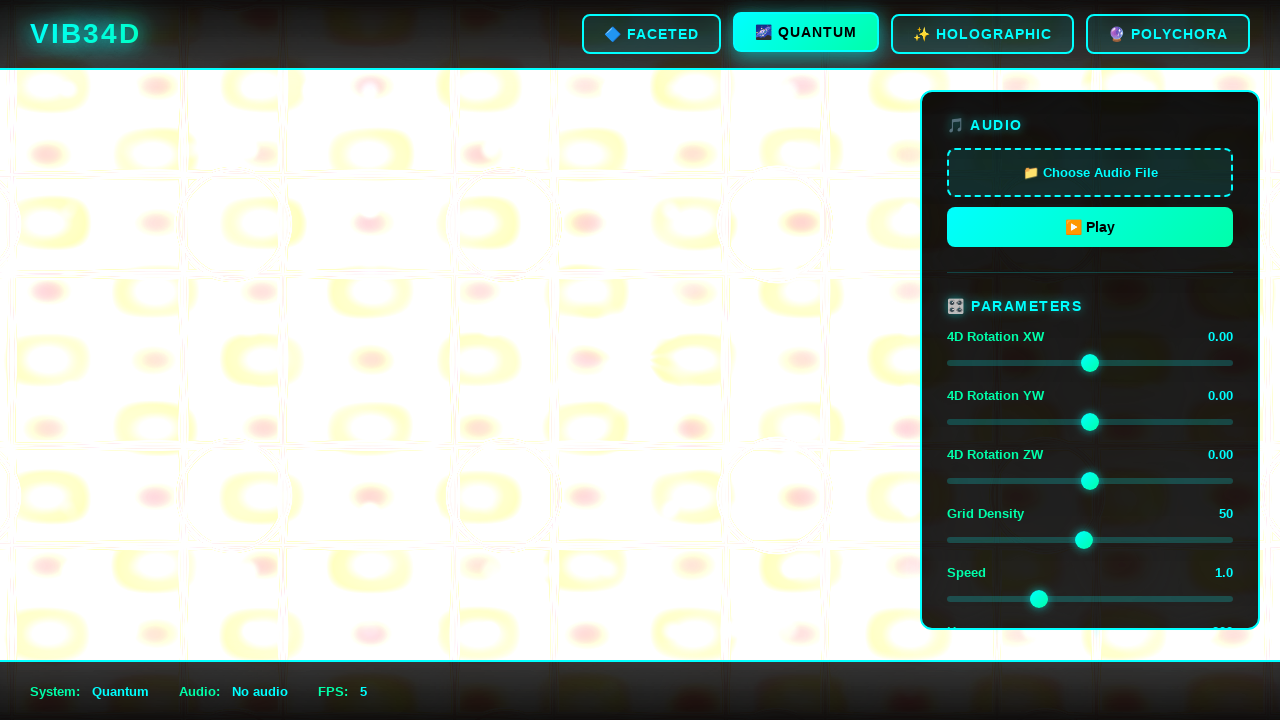

Waited 2 seconds for QUANTUM rendering system to load
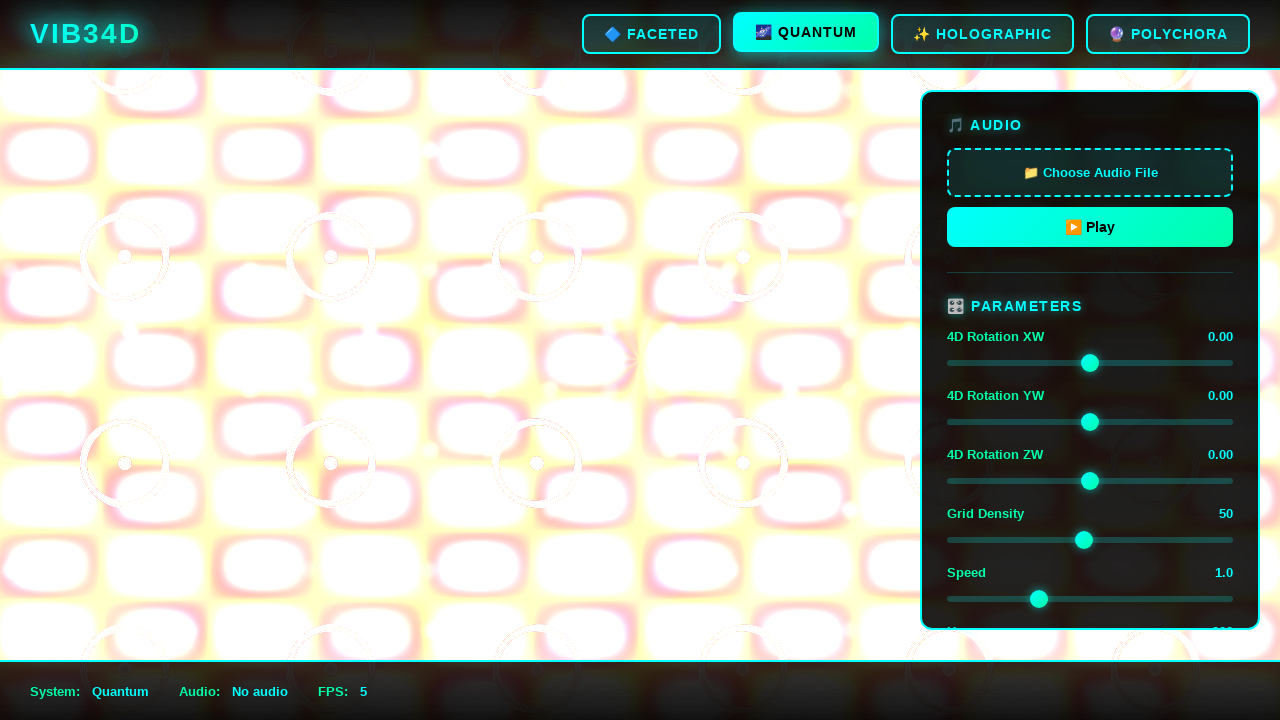

Set grid density to 10 (sparse) on #gridDensity
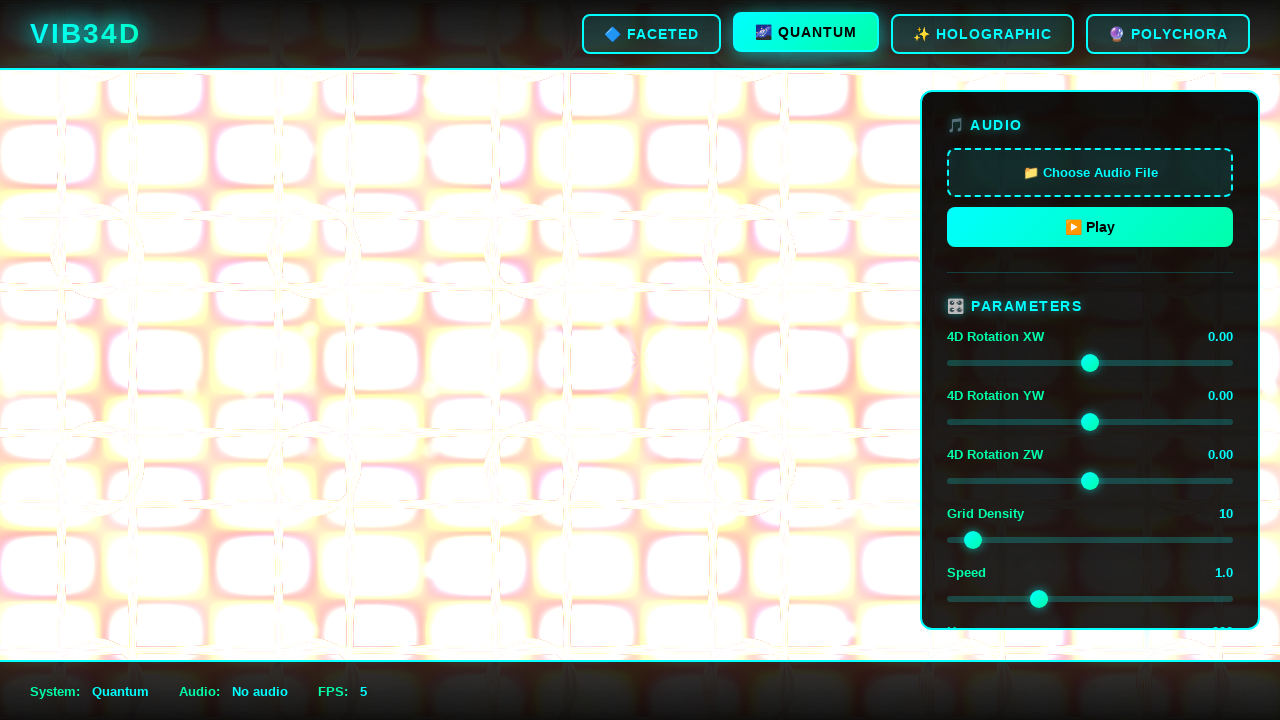

Waited 1 second for sparse grid density to render
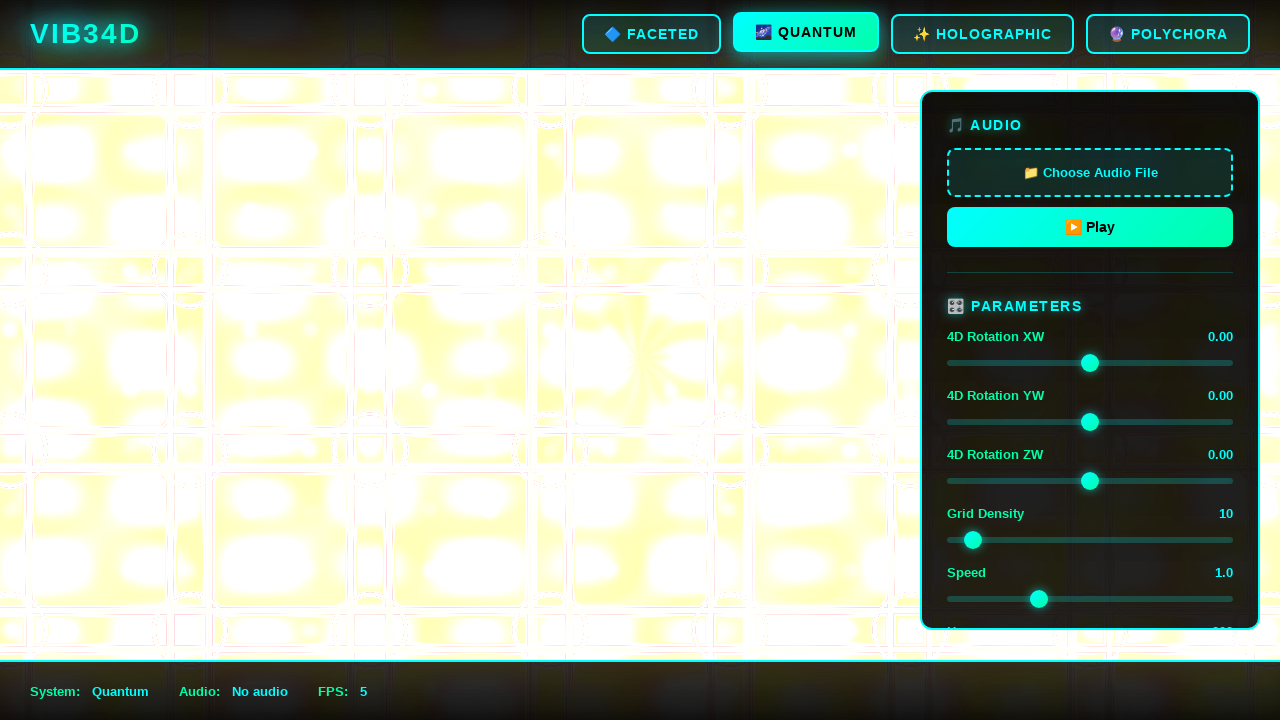

Set grid density to 80 (dense) on #gridDensity
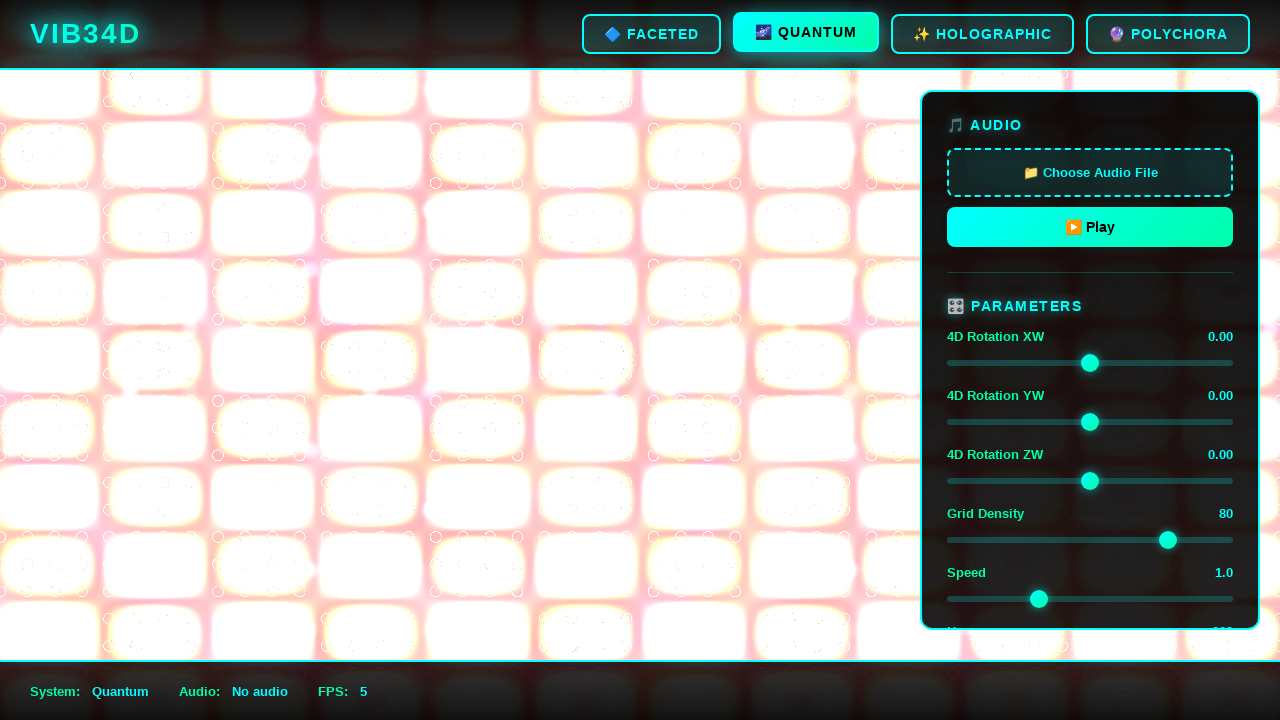

Waited 1 second for dense grid density to render
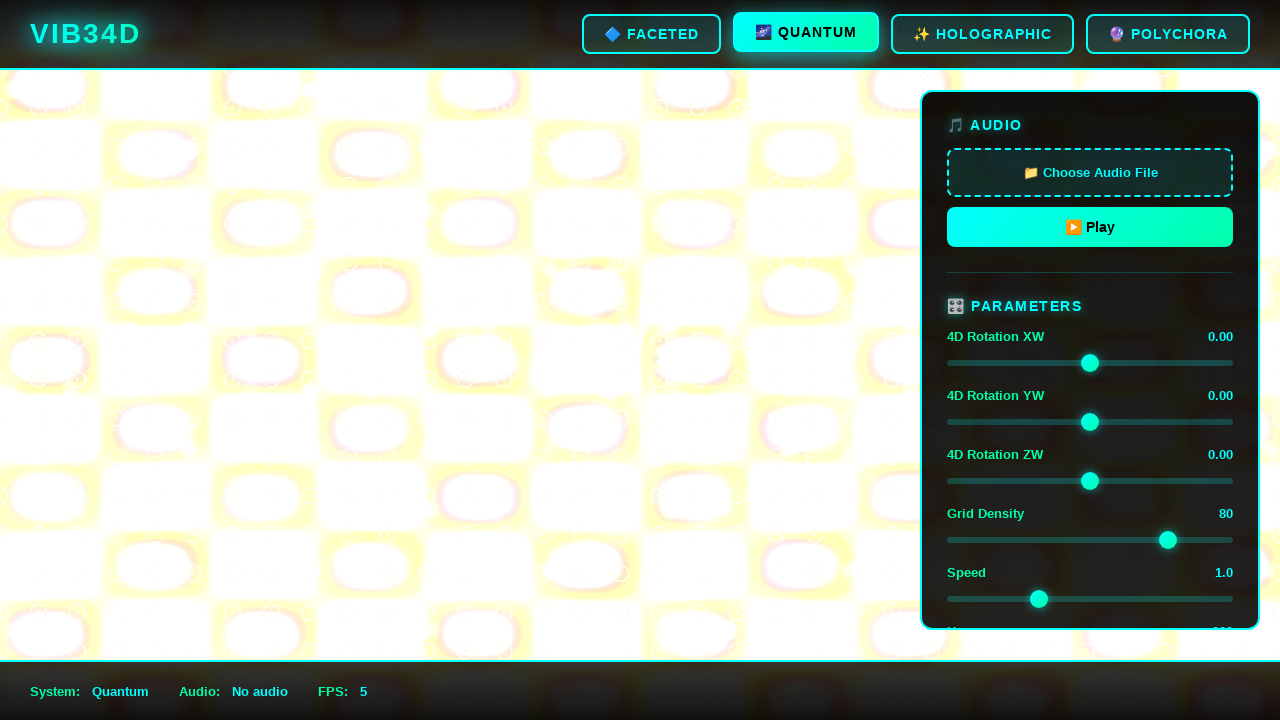

Clicked HOLOGRAPHIC button to switch rendering system at (982, 34) on button:has-text("HOLOGRAPHIC")
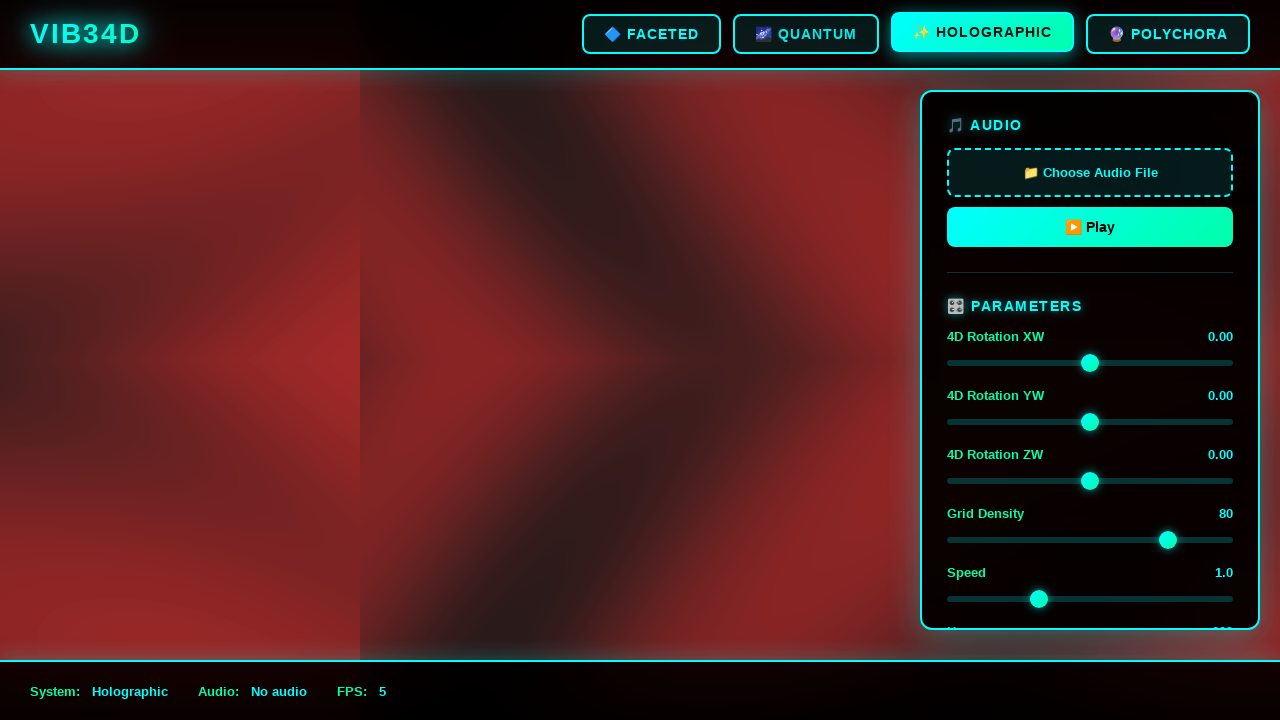

Waited 2 seconds for HOLOGRAPHIC rendering system to load
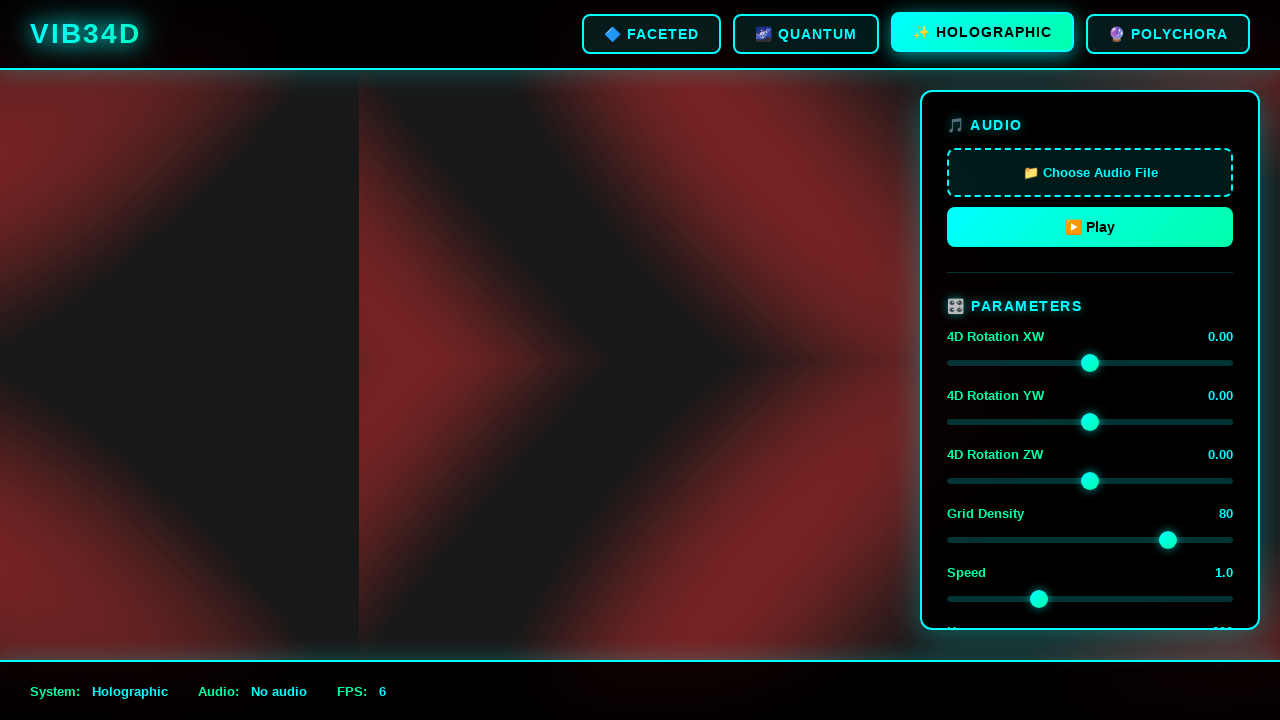

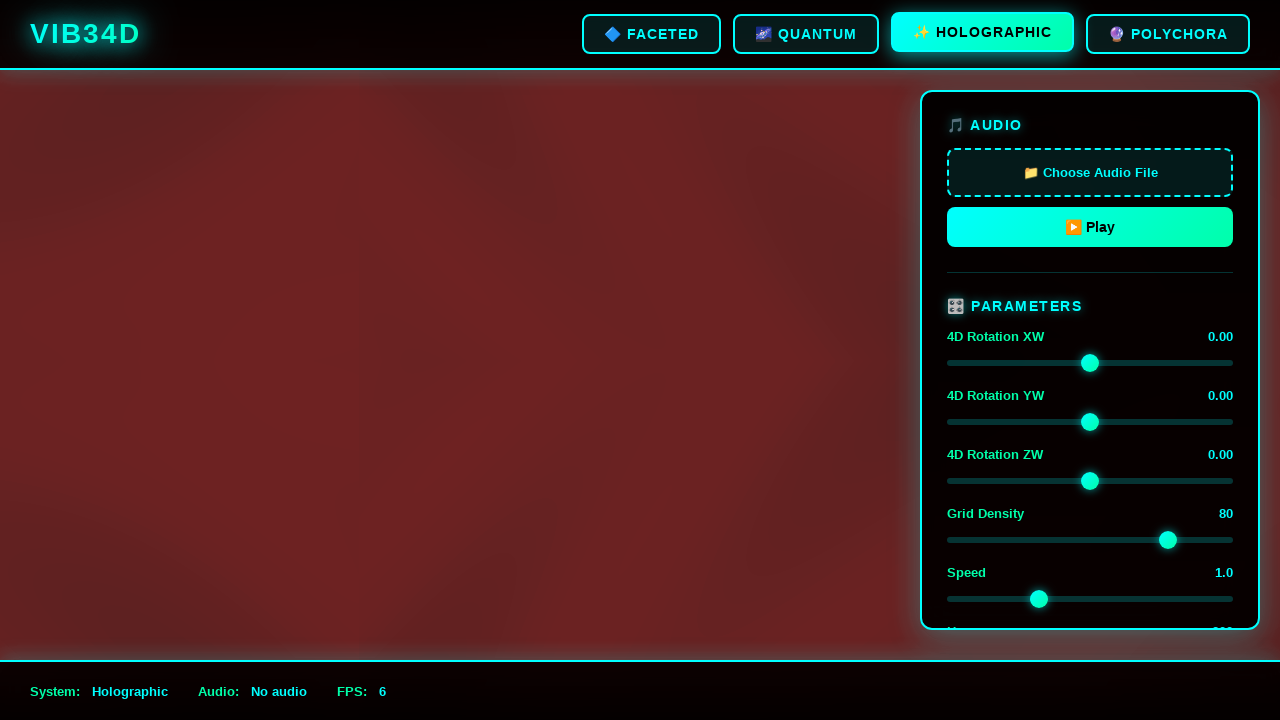